Tests error recovery by navigating to a non-existent page and then verifying the site can recover by navigating back to the homepage.

Starting URL: https://vridge-xyc331ybx-vlanets-projects.vercel.app

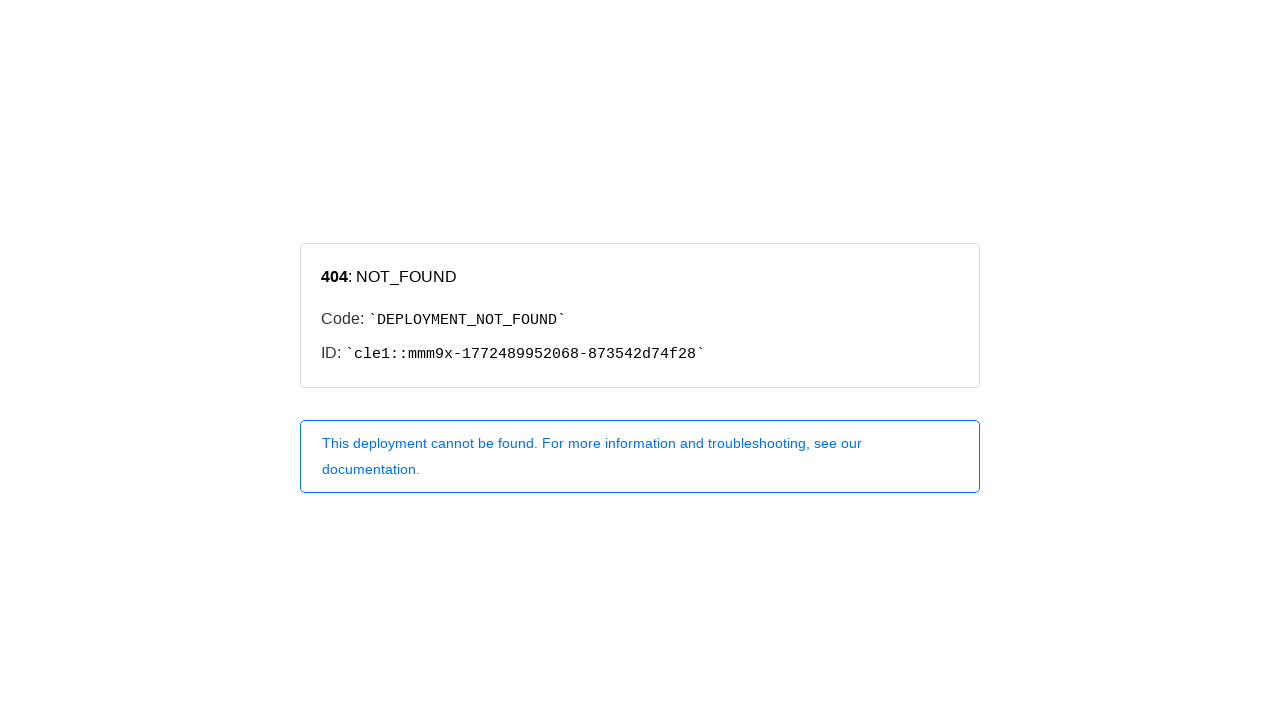

Attempted navigation to non-existent page
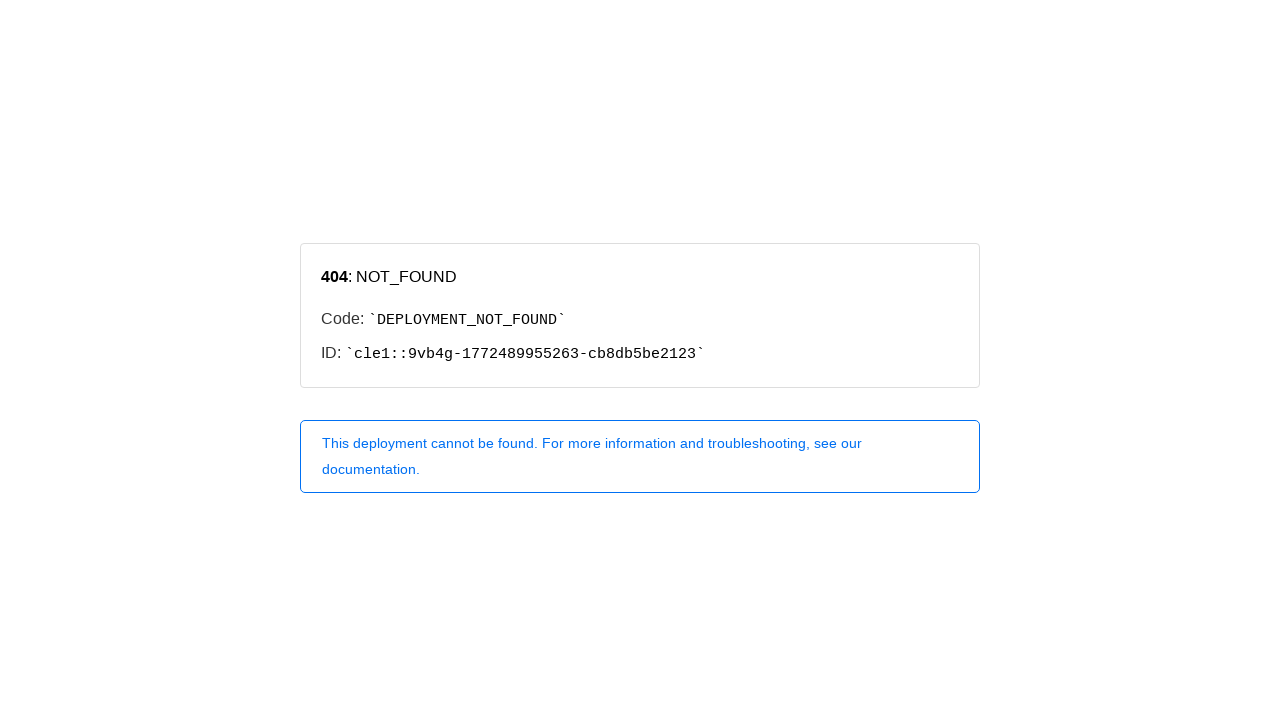

Navigated to homepage to recover from error
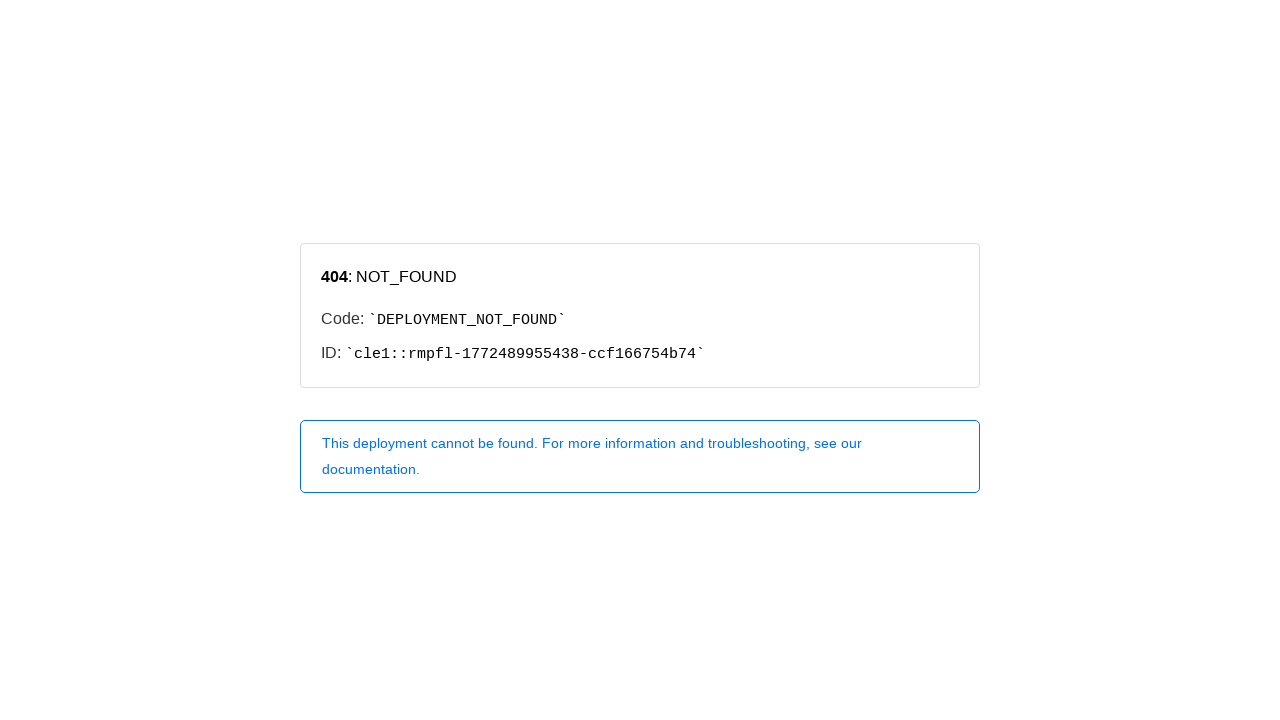

Verified homepage loaded successfully - error recovery successful
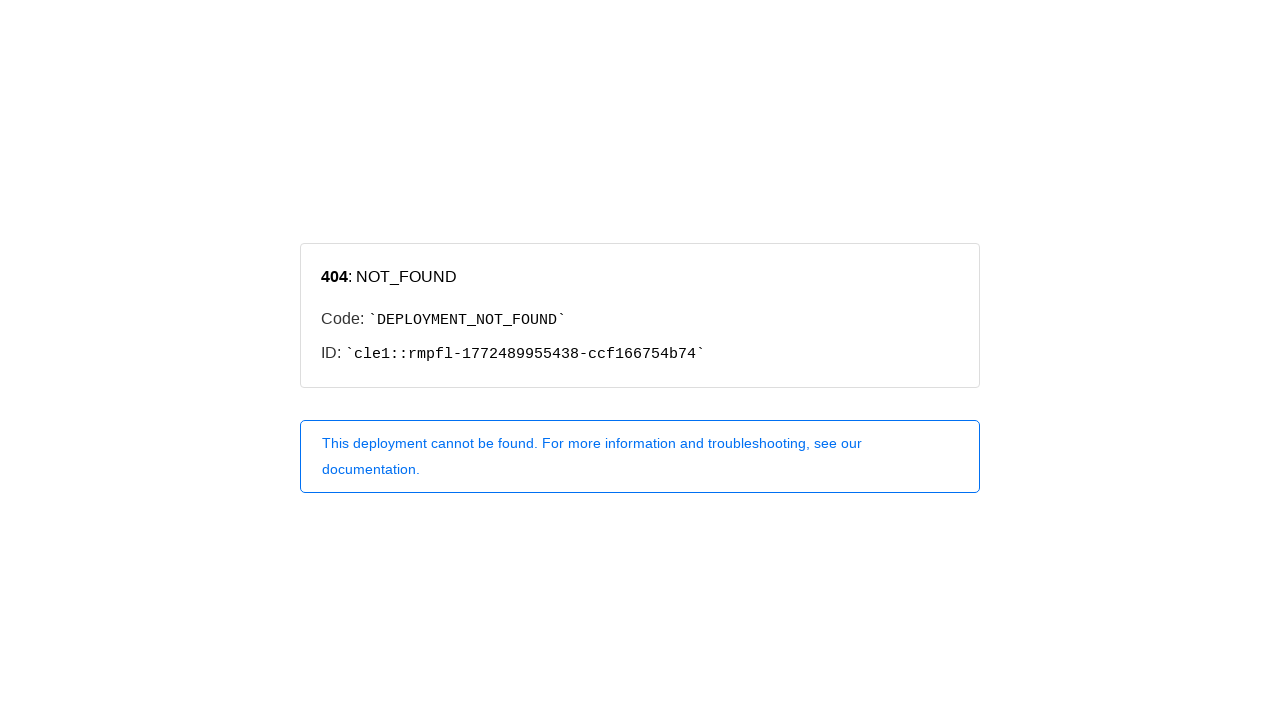

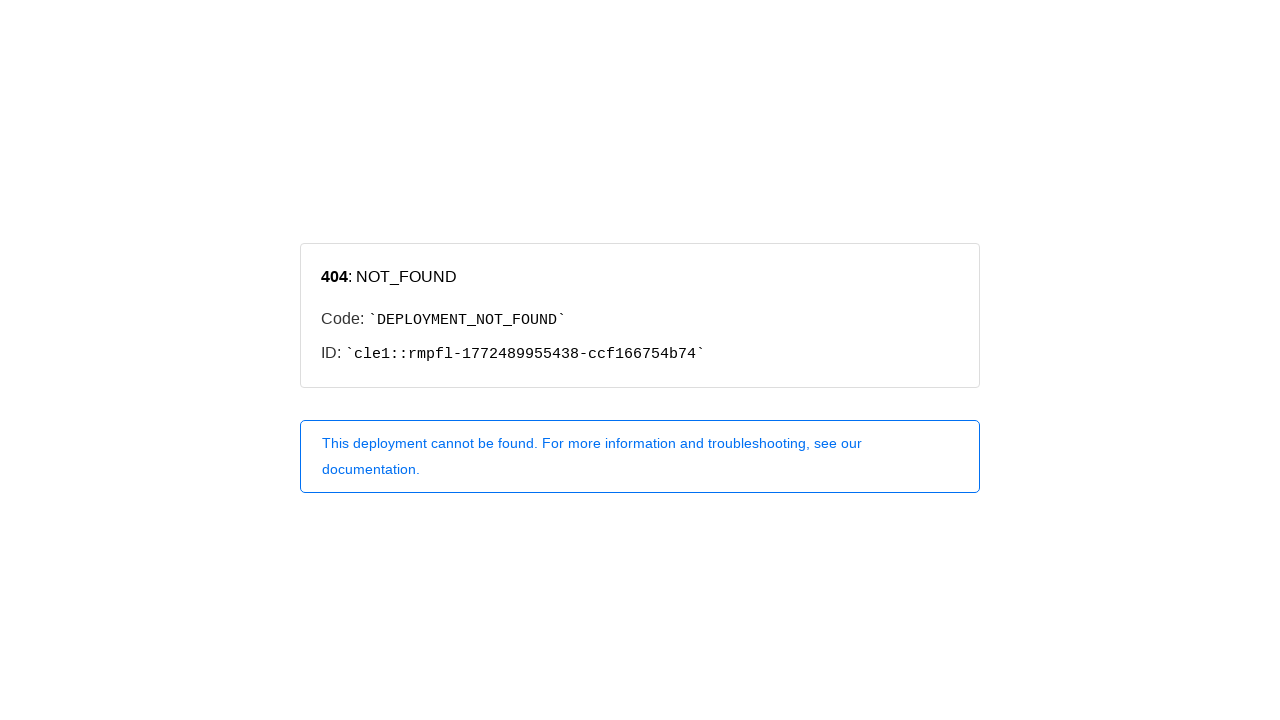